Tests progress bar functionality by starting the progress bar, waiting until it reaches 30%, and then stopping it

Starting URL: https://demoqa.com/progress-bar

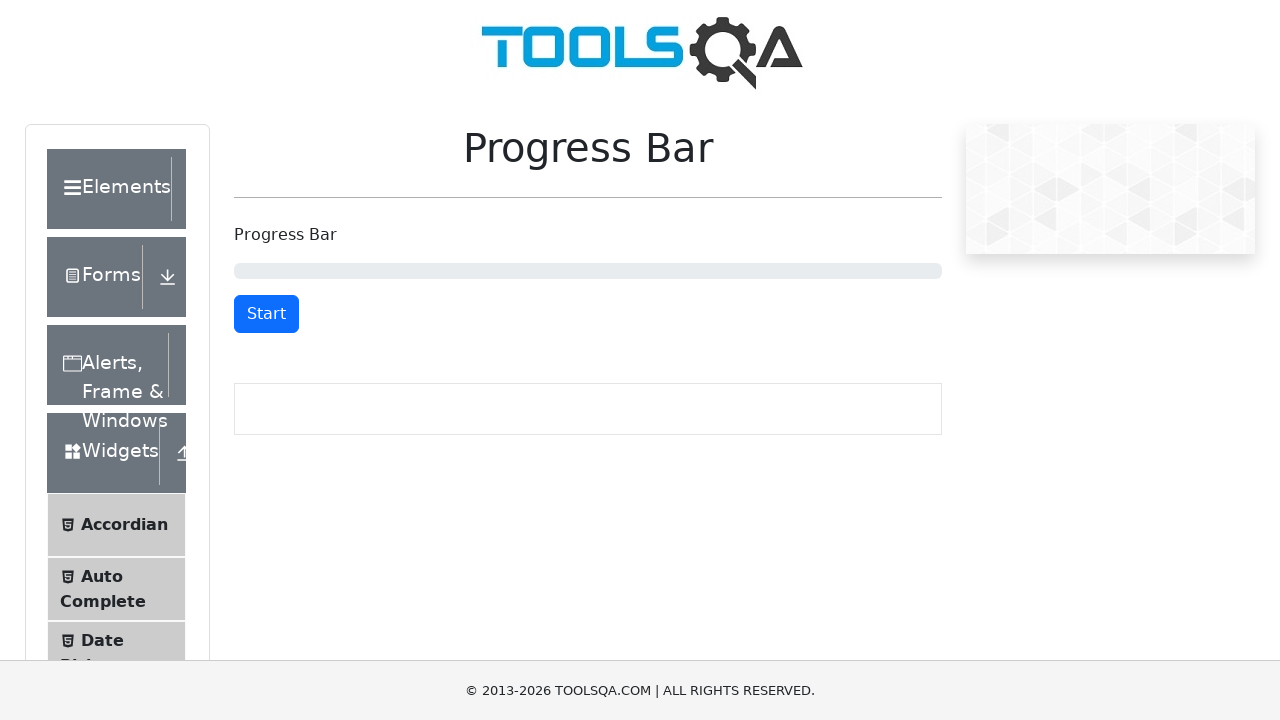

Start/Stop button is visible on the progress bar page
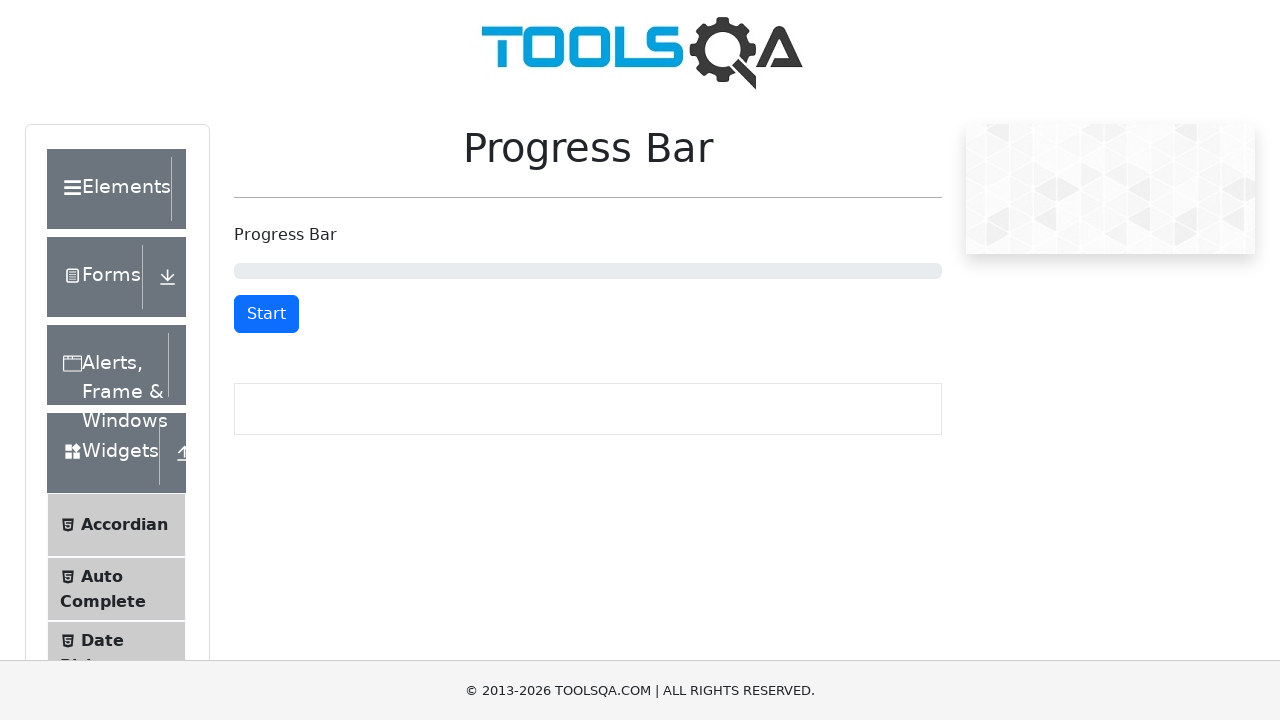

Clicked the Start button to begin progress bar at (266, 314) on #startStopButton
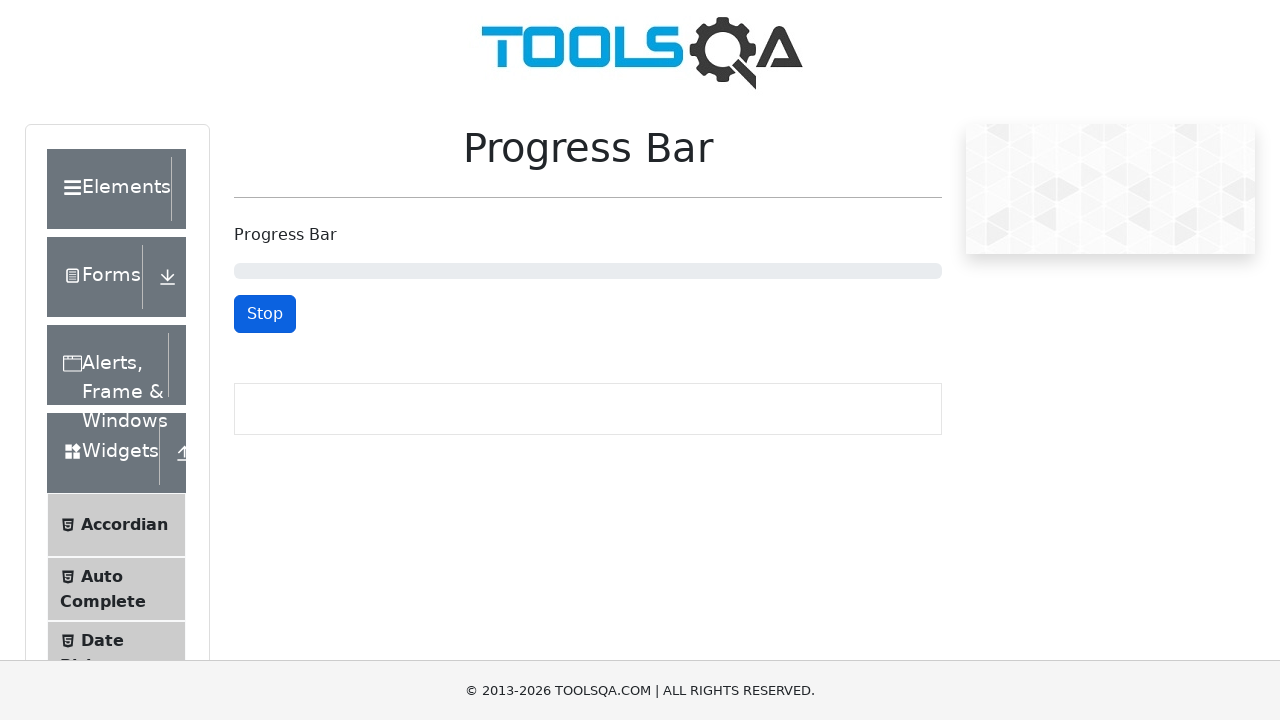

Progress bar reached 30%, clicked Stop button at (265, 314) on #startStopButton
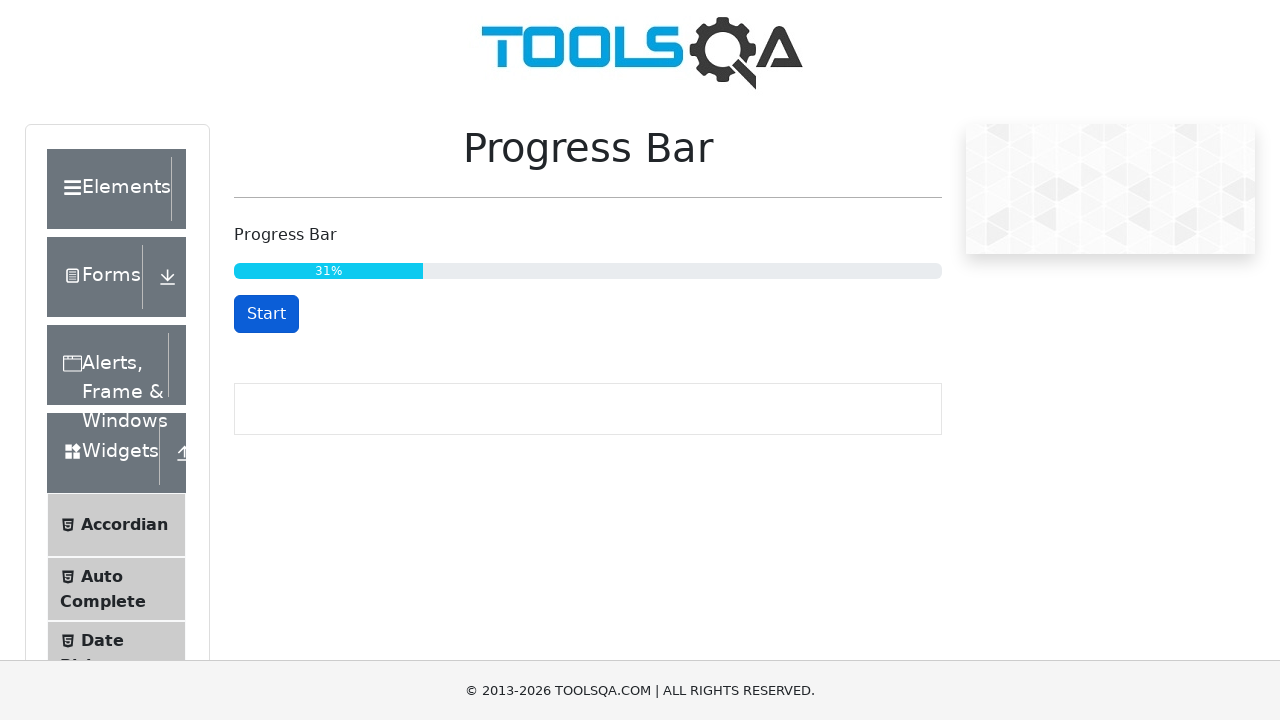

Waited for progress bar state to settle after stopping at 30%
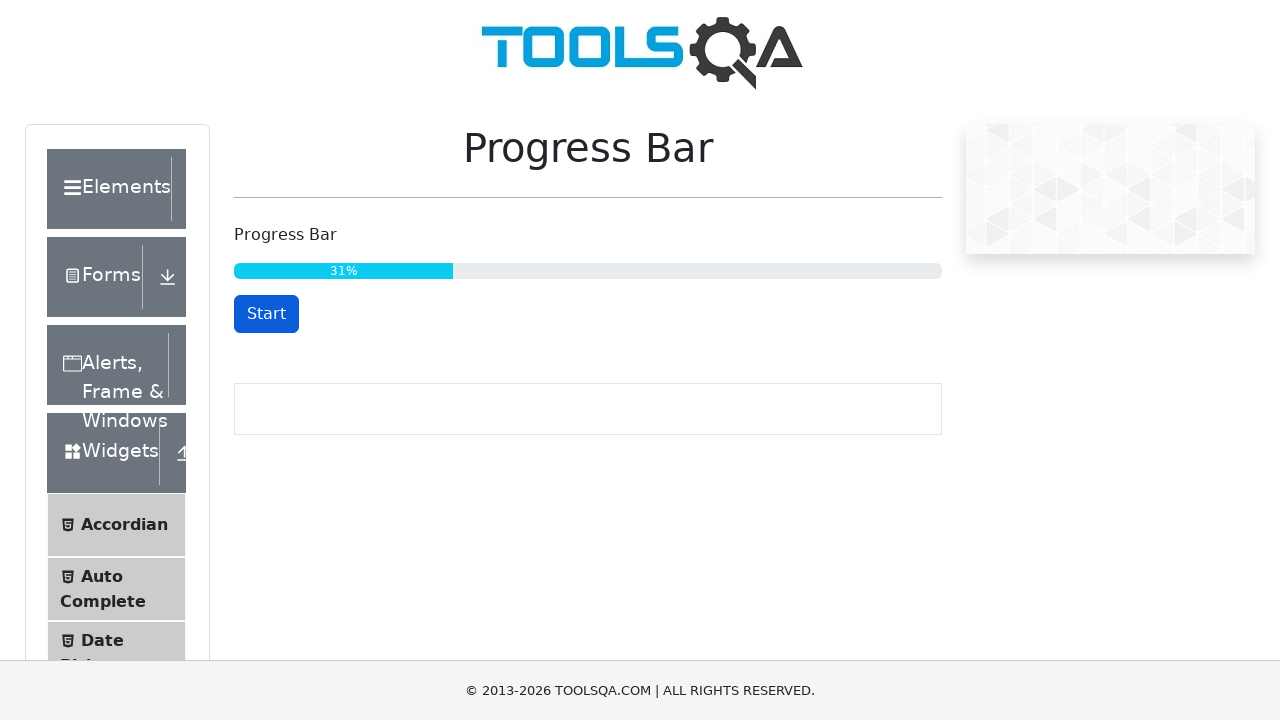

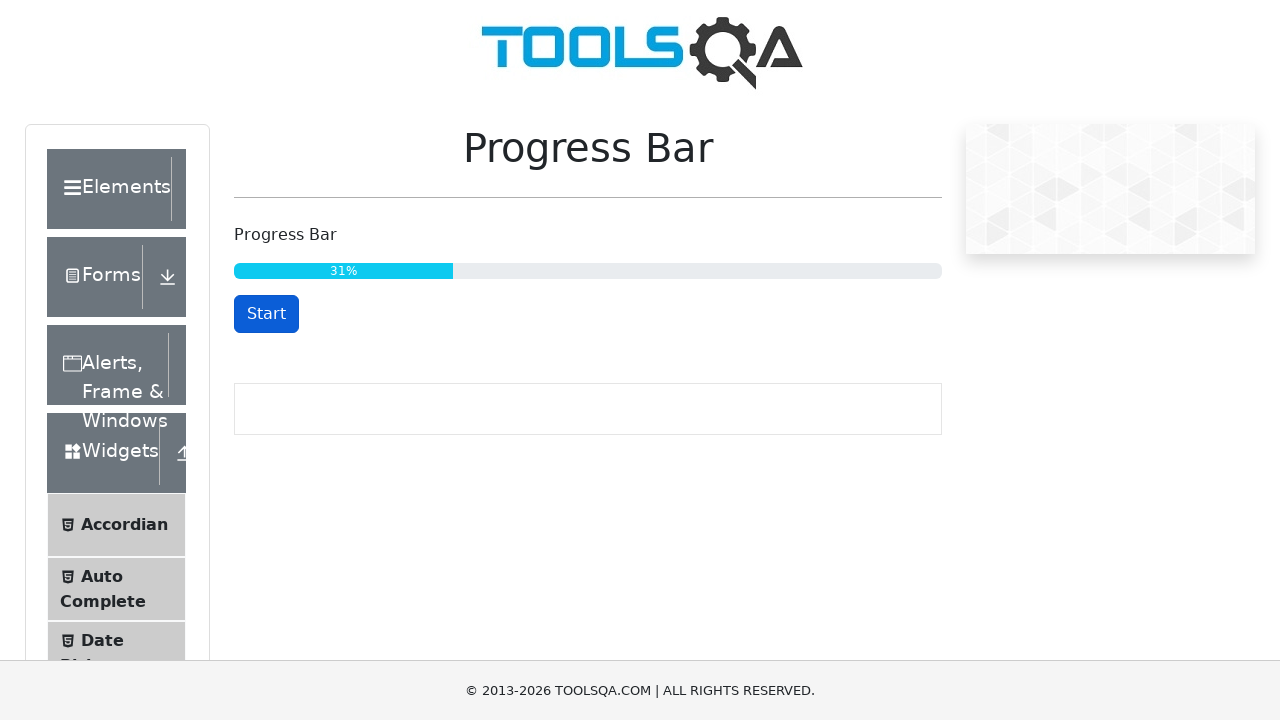